Tests that the Trello homepage has a working "Log in" link by clicking on it and verifying navigation occurs

Starting URL: https://www.trello.com

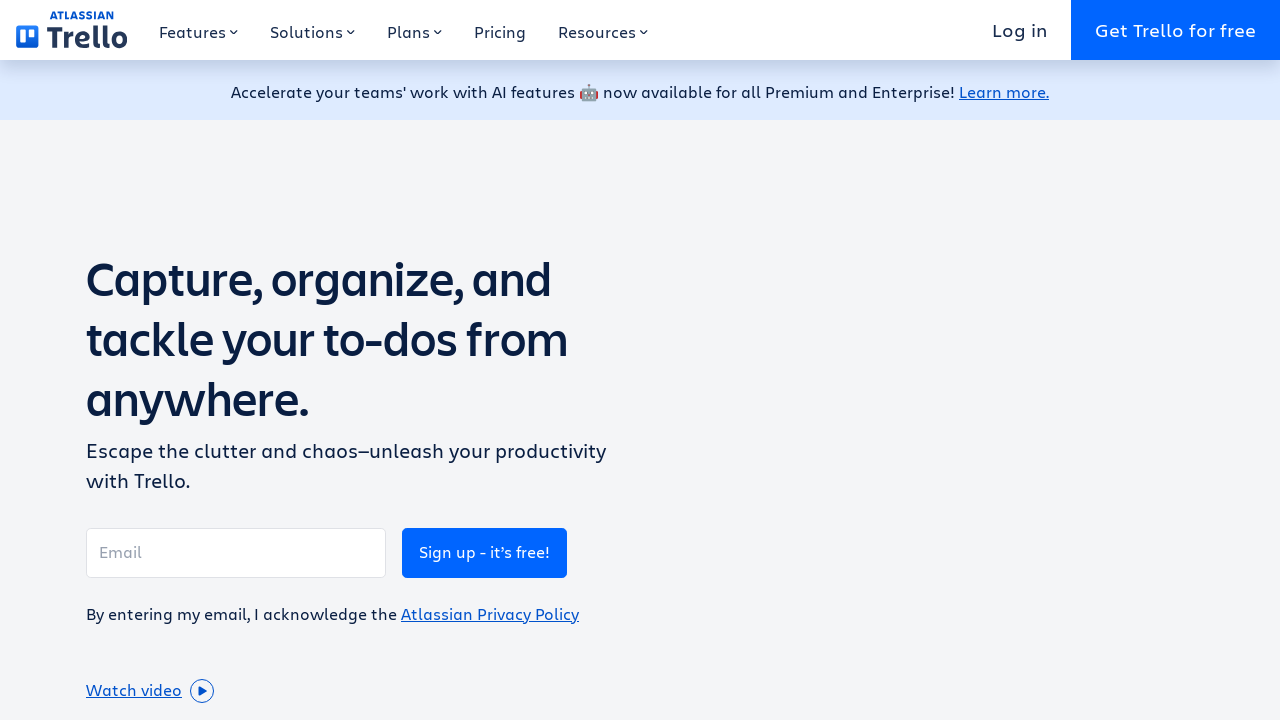

Navigated to Trello homepage
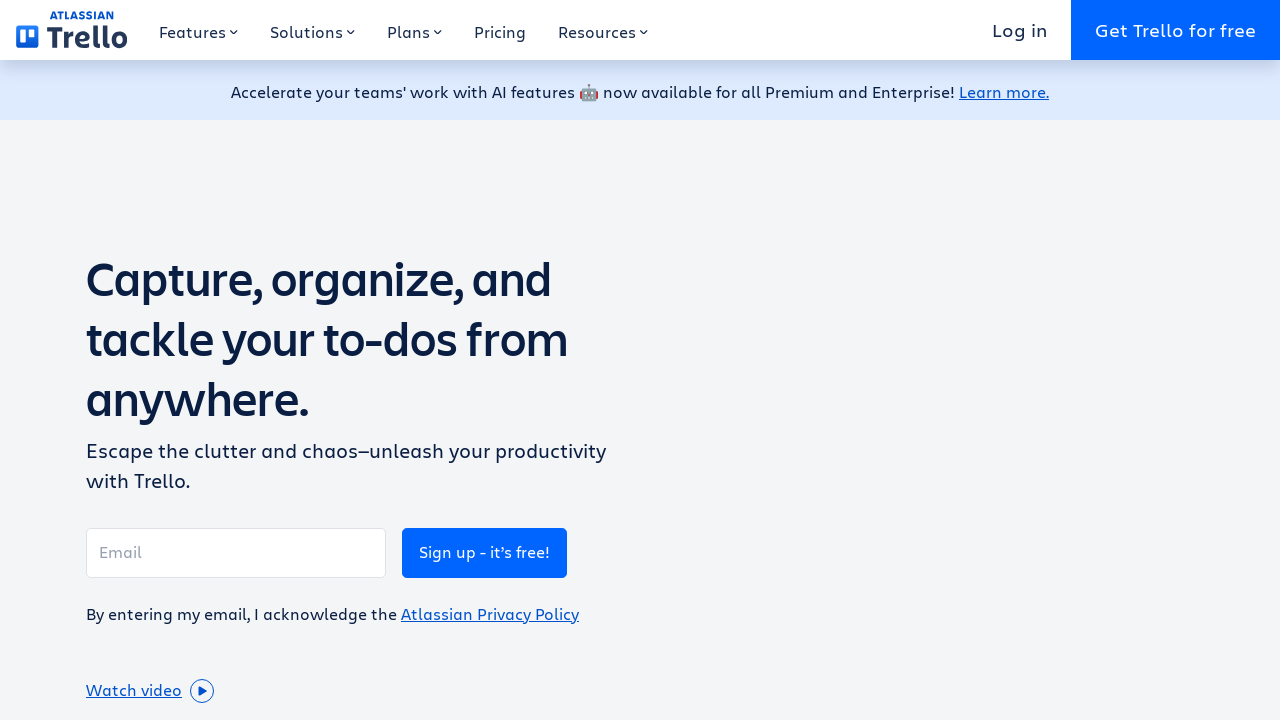

Clicked 'Log in' link on Trello homepage at (1020, 30) on text=Log in
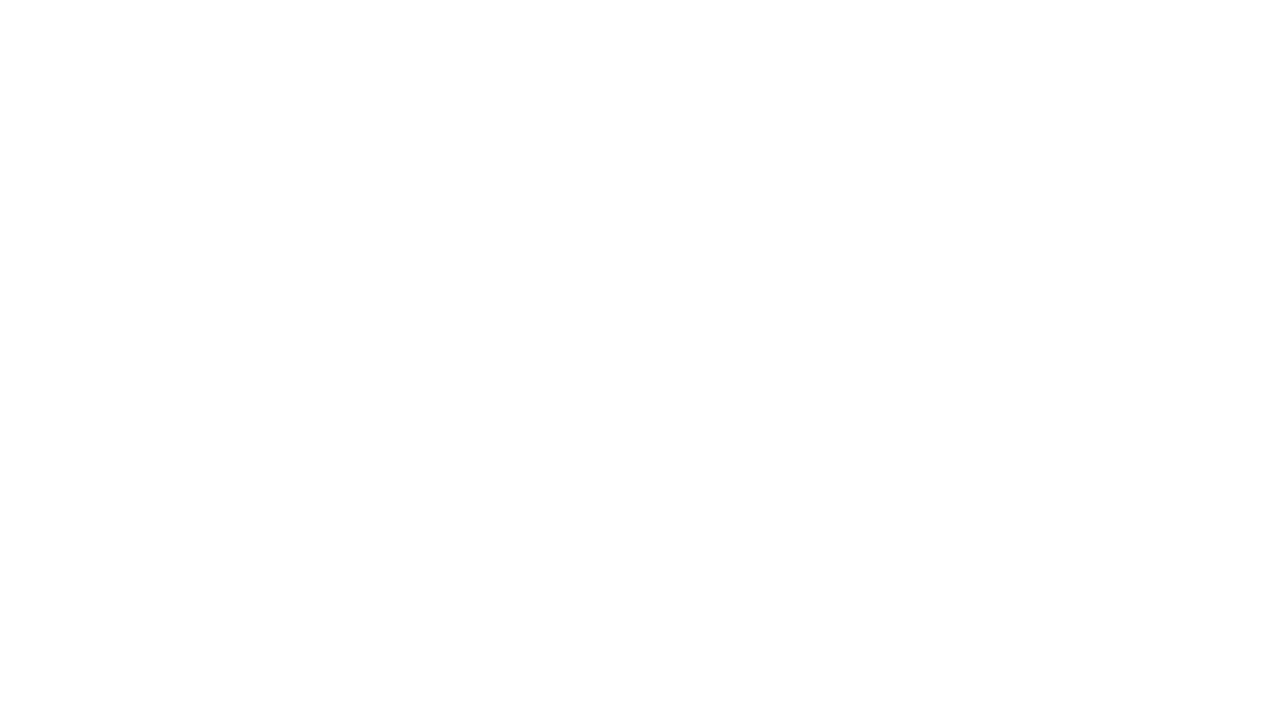

Page navigation completed and network idle
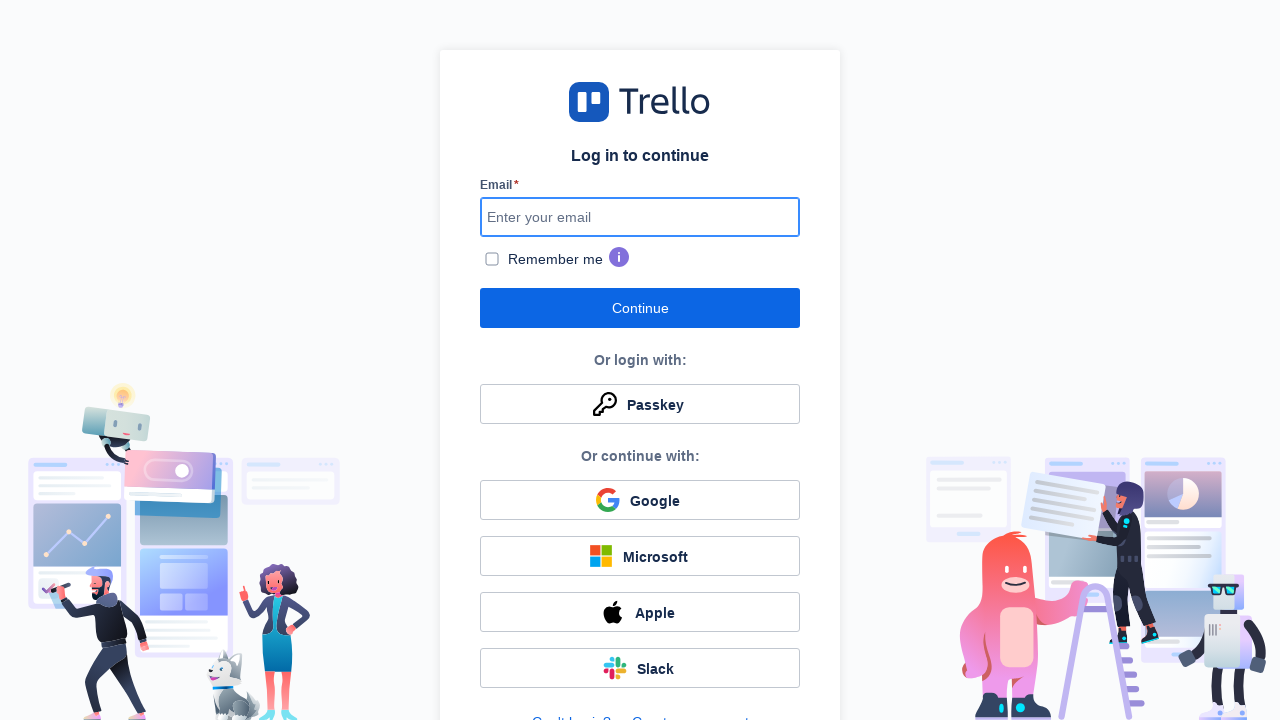

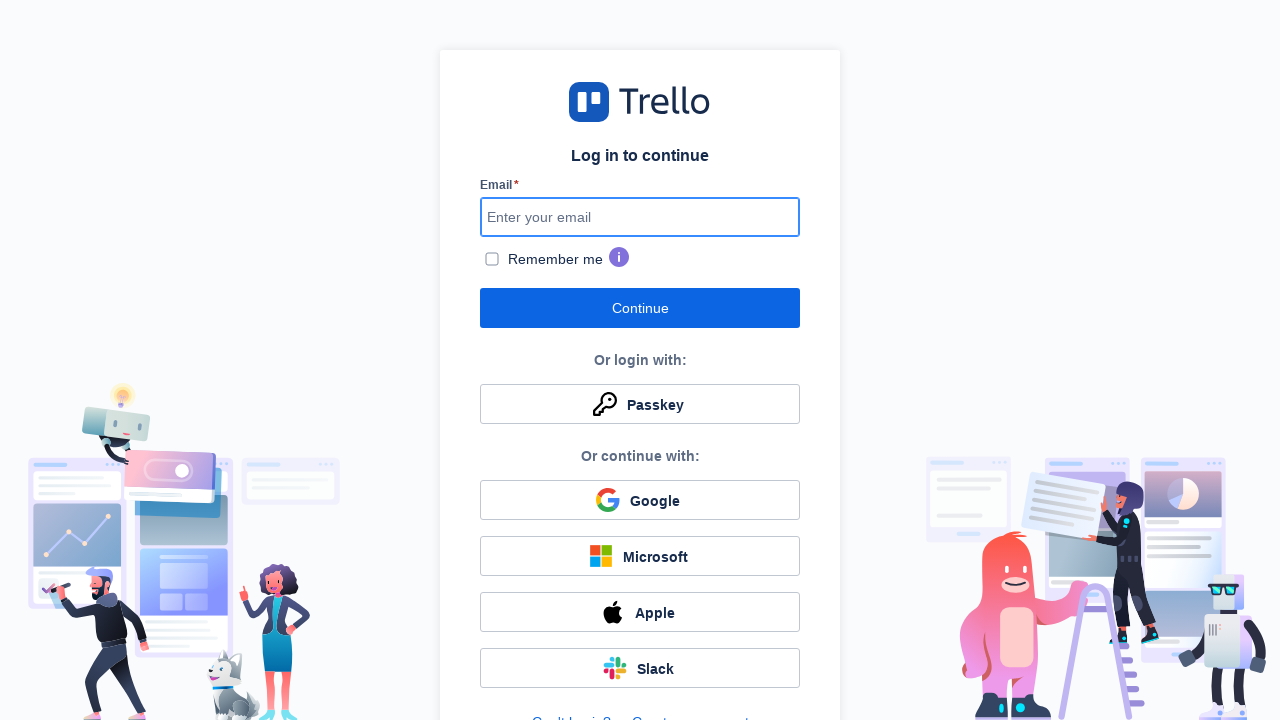